Tests checkbox functionality by selecting checkbox1 if not selected and deselecting checkbox2 if selected

Starting URL: https://the-internet.herokuapp.com/checkboxes

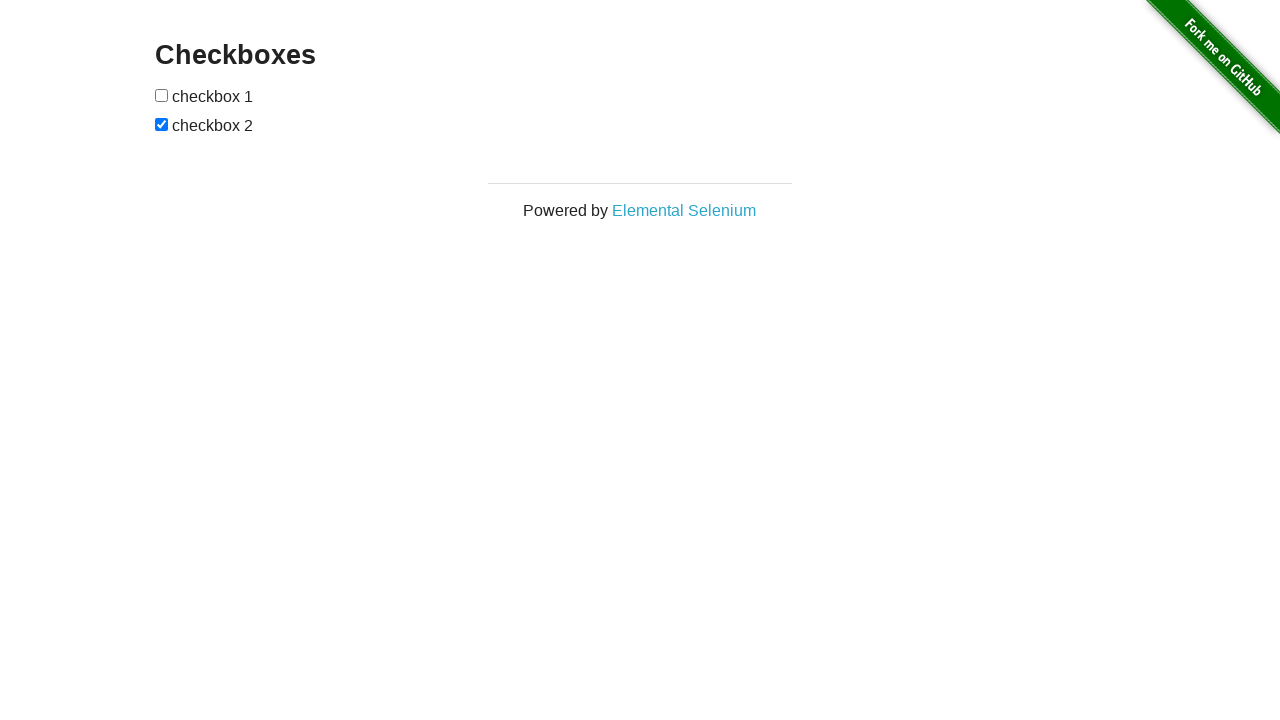

Located checkbox1 element
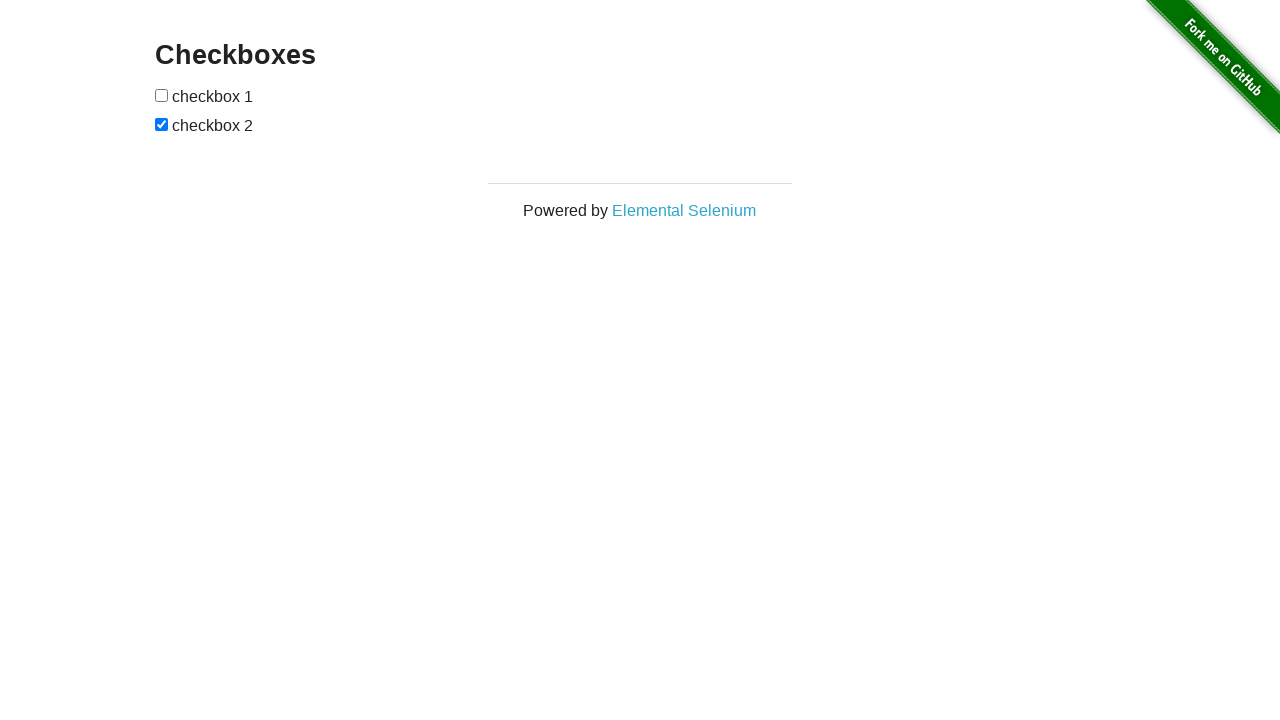

Located checkbox2 element
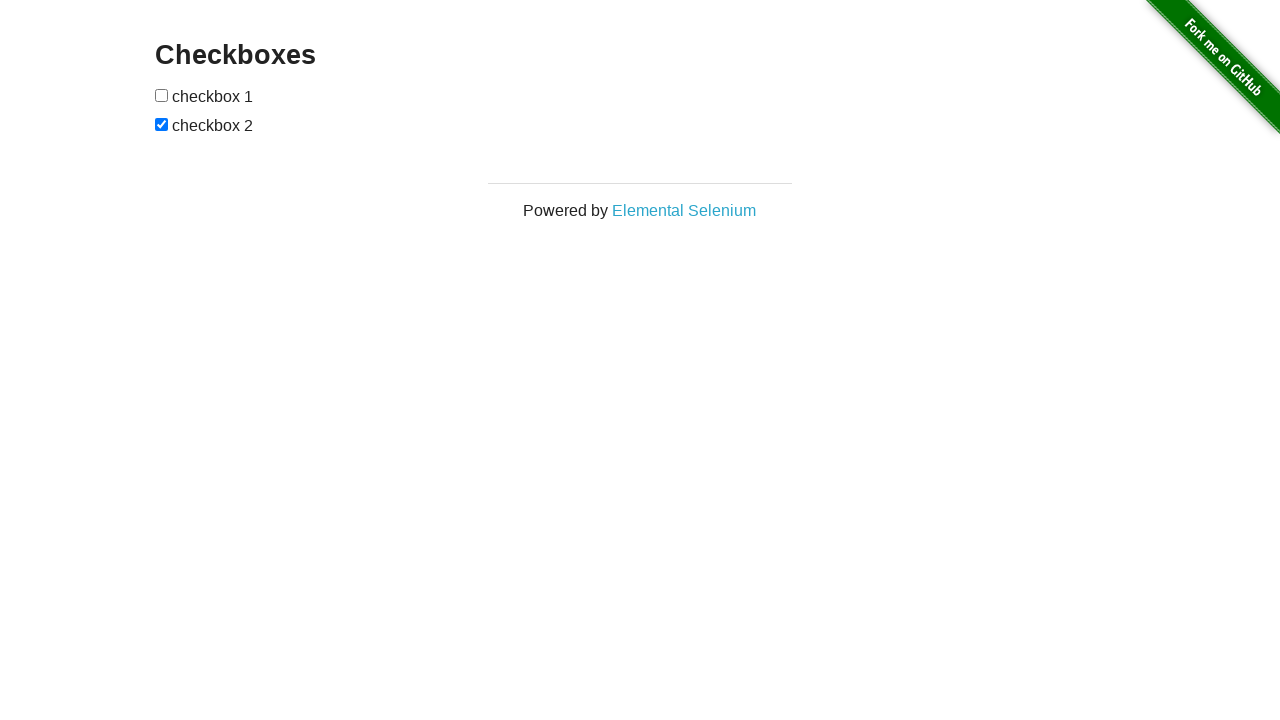

Checkboxes are now visible
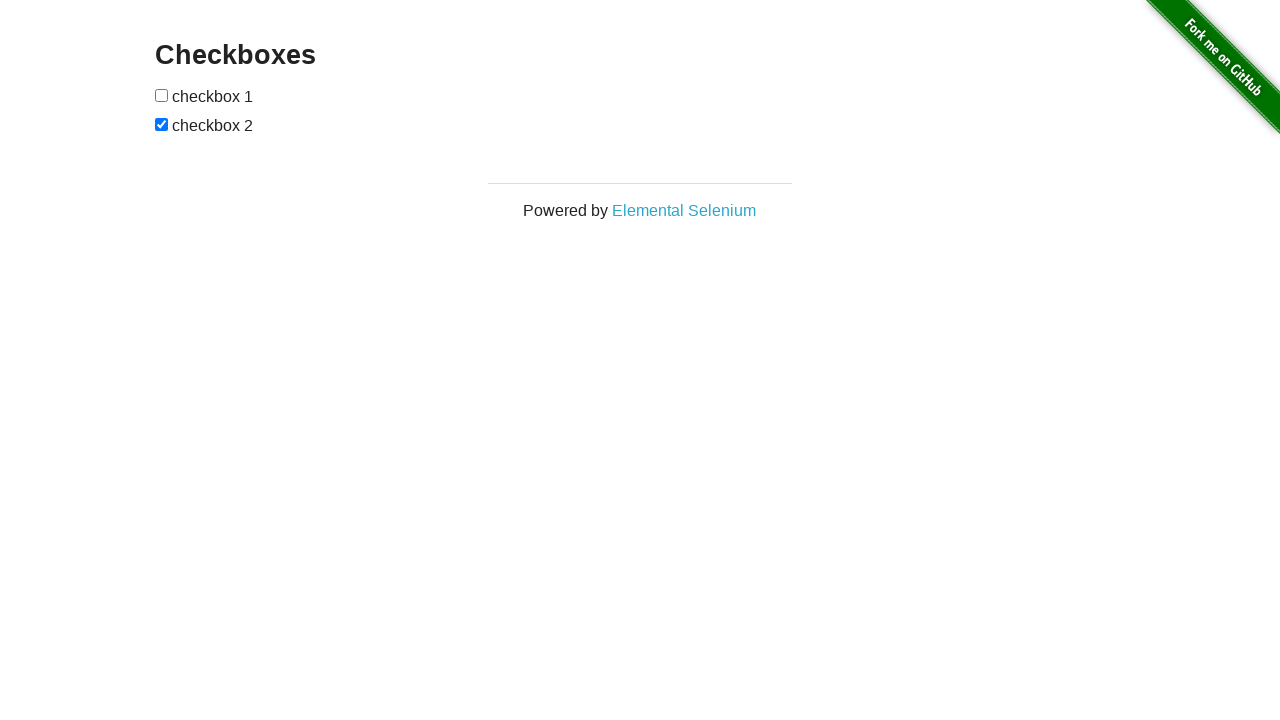

Checkbox1 is not checked
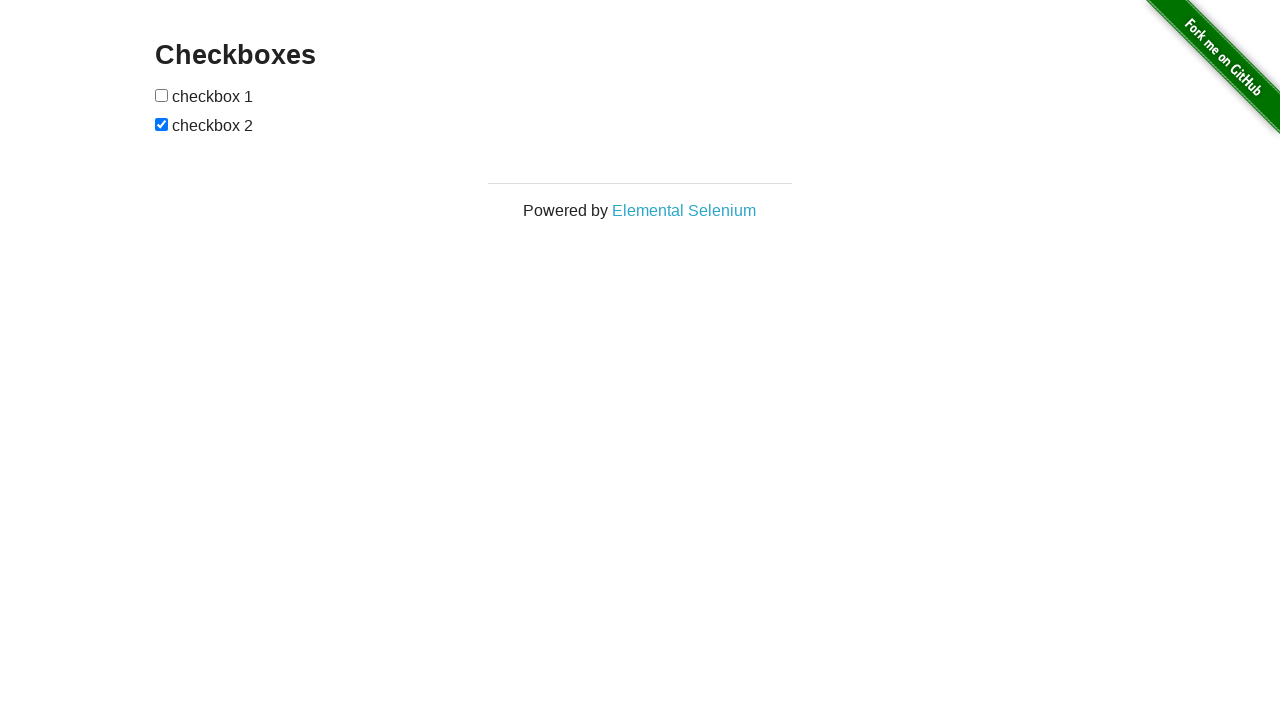

Clicked checkbox1 to select it at (162, 95) on (//input[@type='checkbox'])[1]
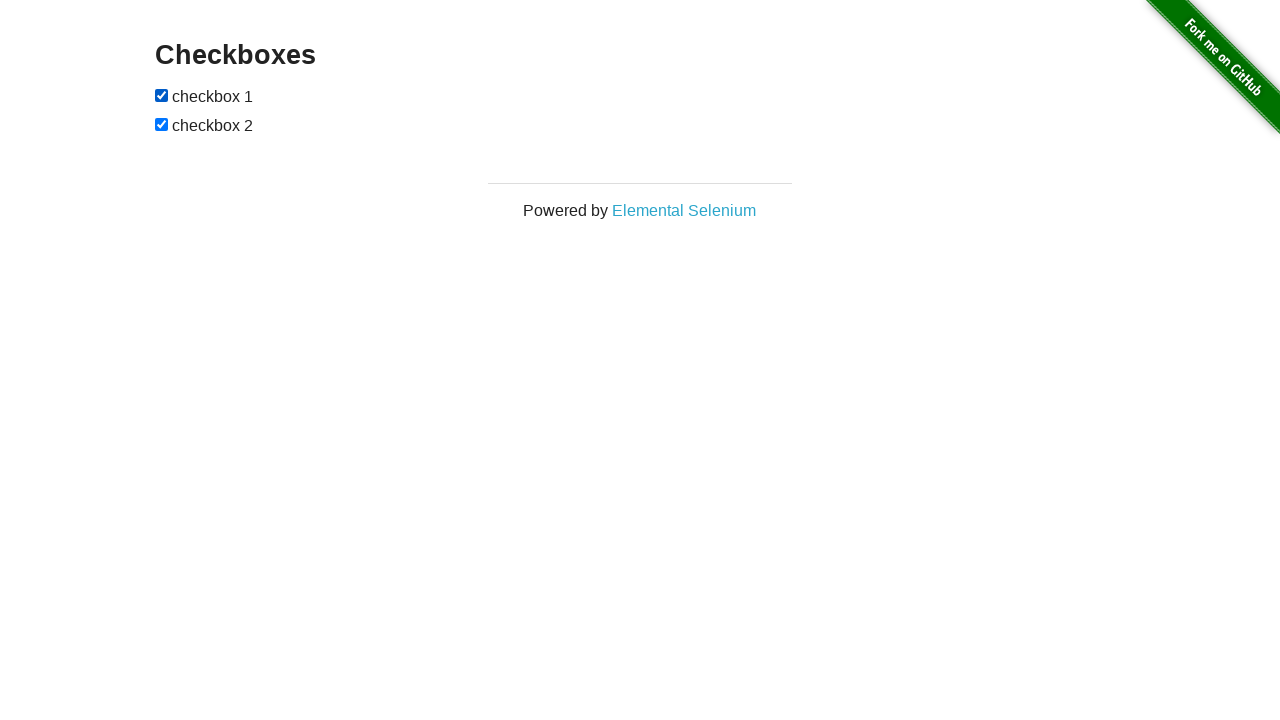

Checkbox2 is checked
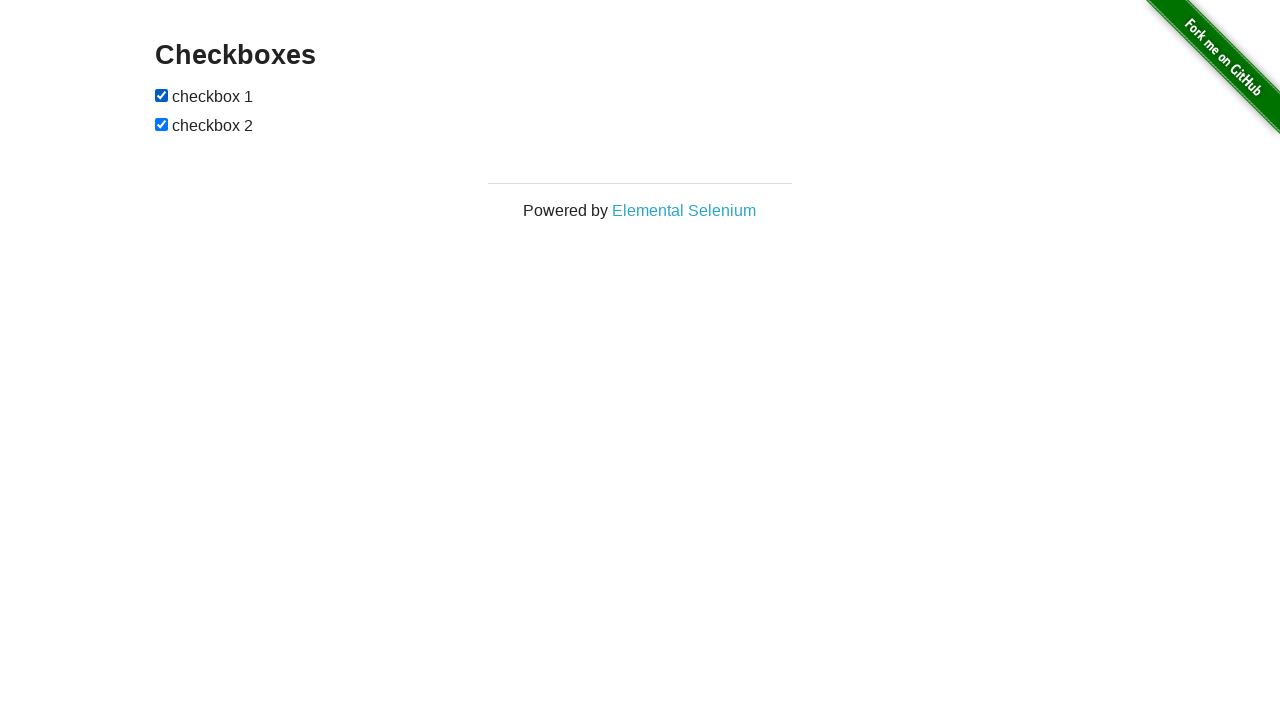

Clicked checkbox2 to deselect it at (162, 124) on (//input[@type='checkbox'])[2]
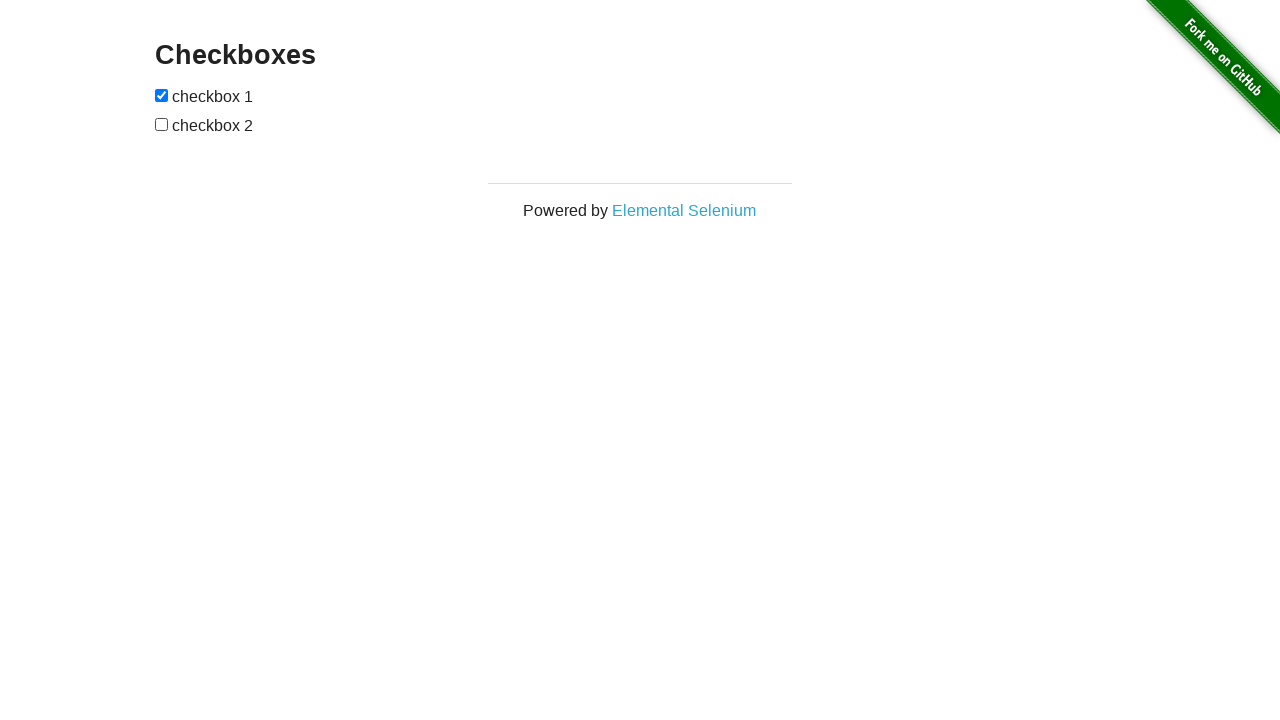

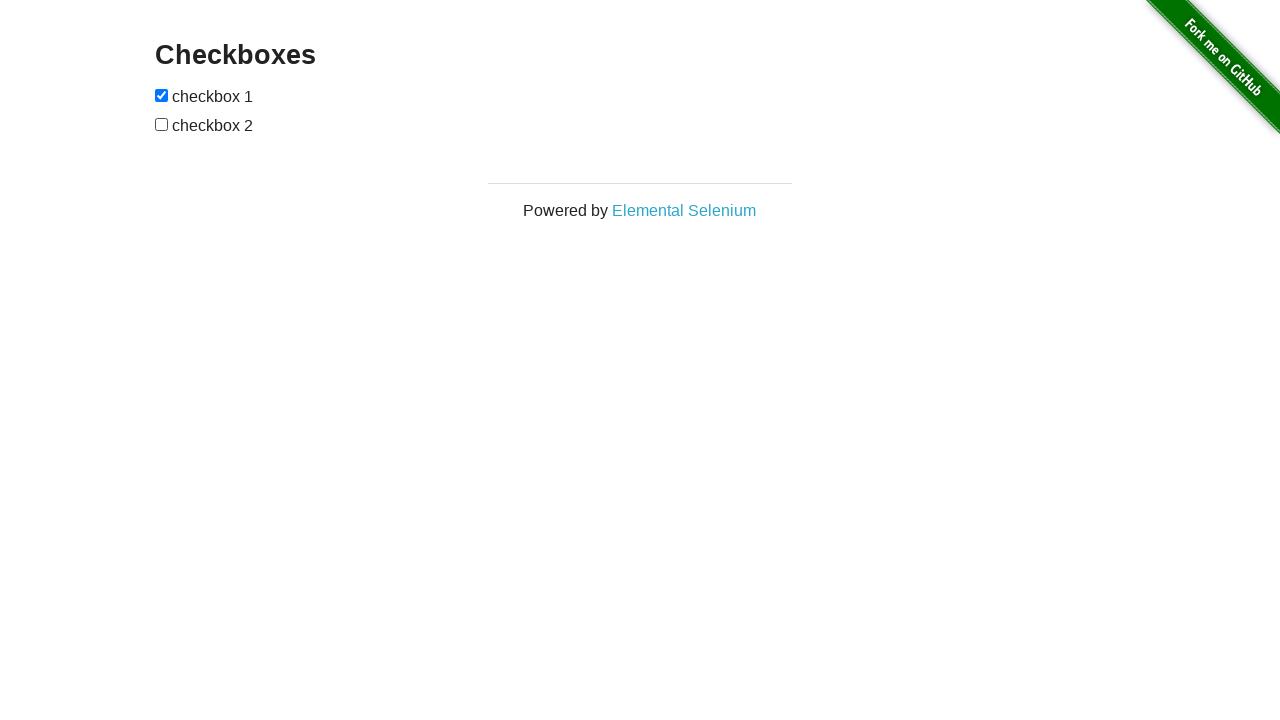